Tests prompt dialog handling by clicking the prompt button, entering text and accepting, then verifying the entered text is displayed

Starting URL: https://the-internet.herokuapp.com/javascript_alerts

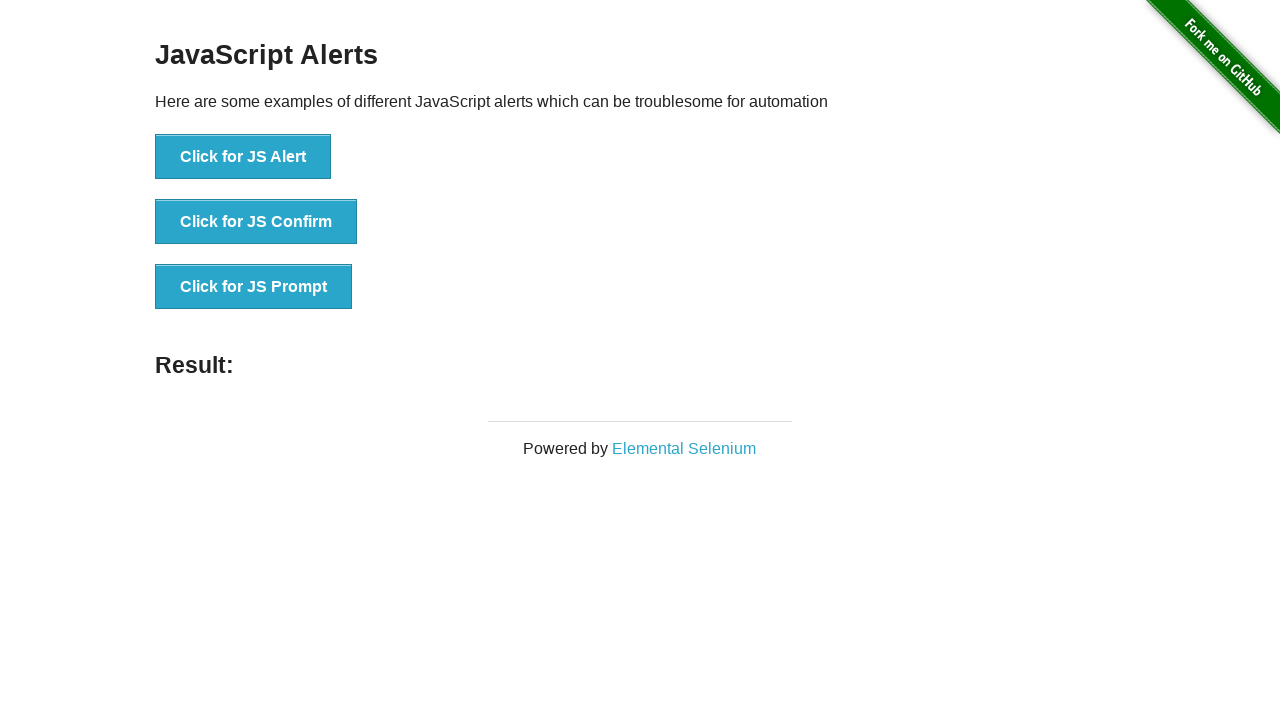

Set up dialog handler to accept prompt with text 'TestUser42'
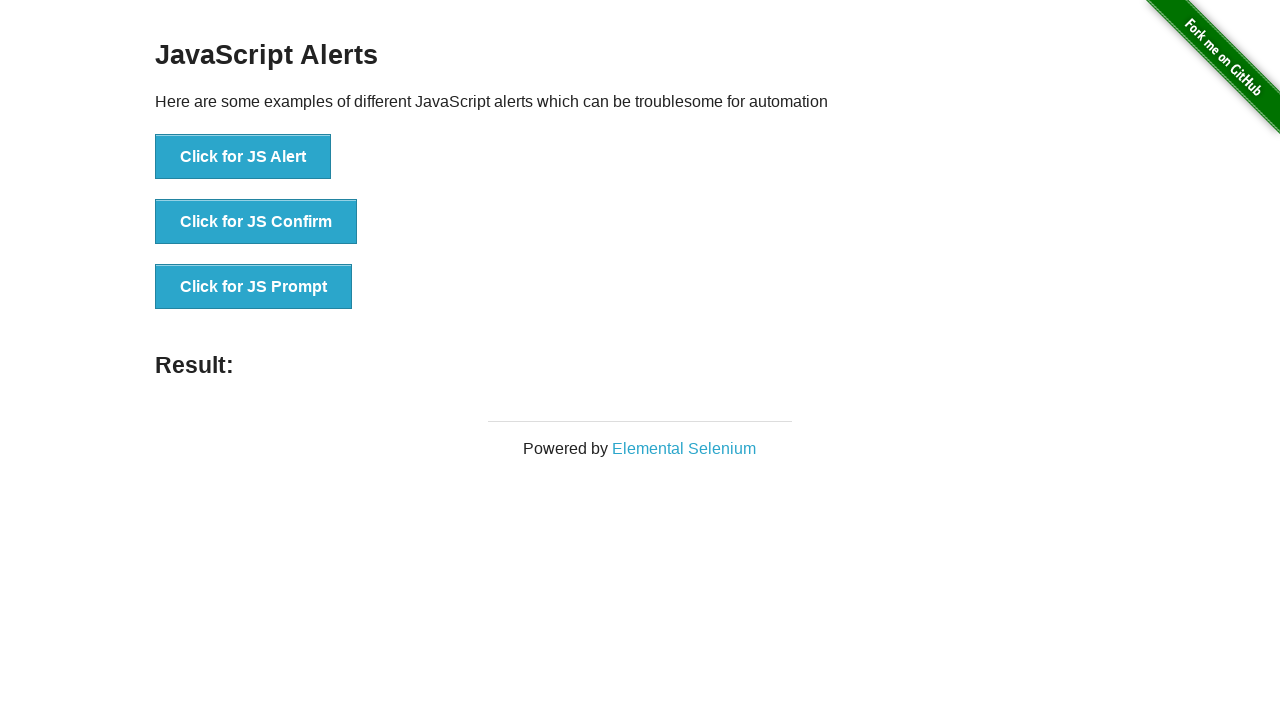

Clicked the JS Prompt button to trigger prompt dialog at (254, 287) on button[onclick="jsPrompt()"]
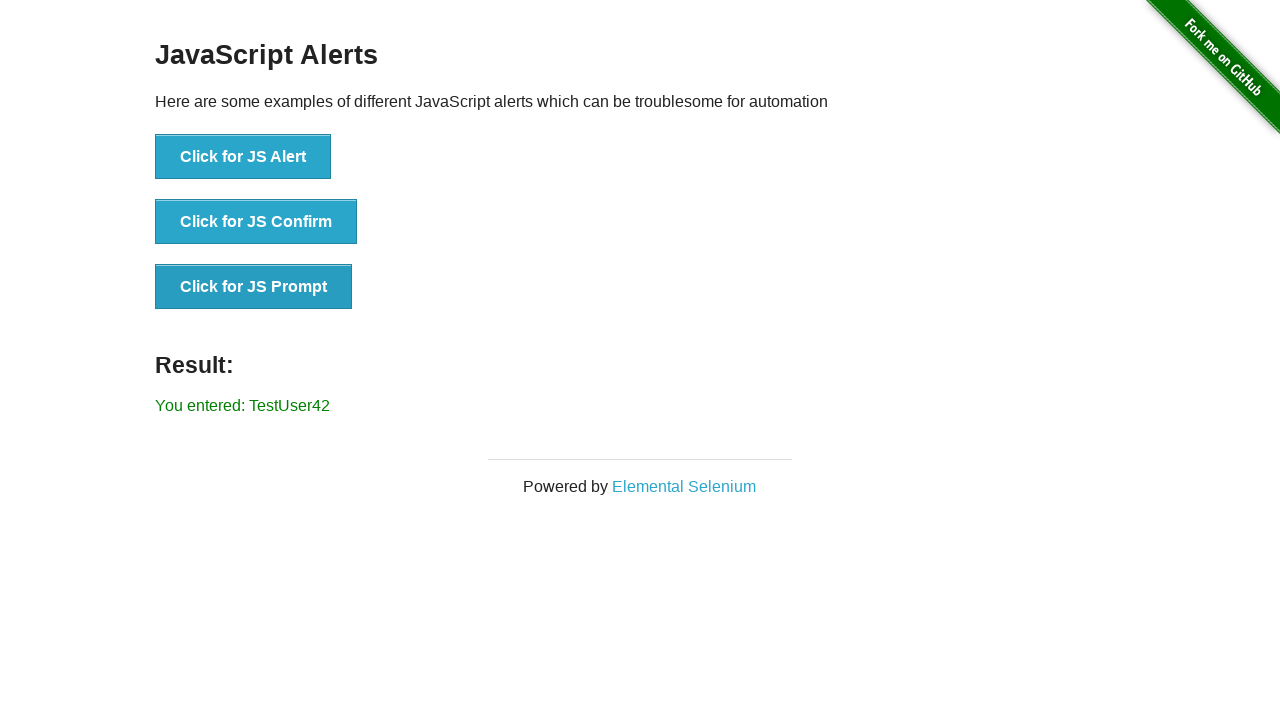

Waited for result element to appear after prompt acceptance
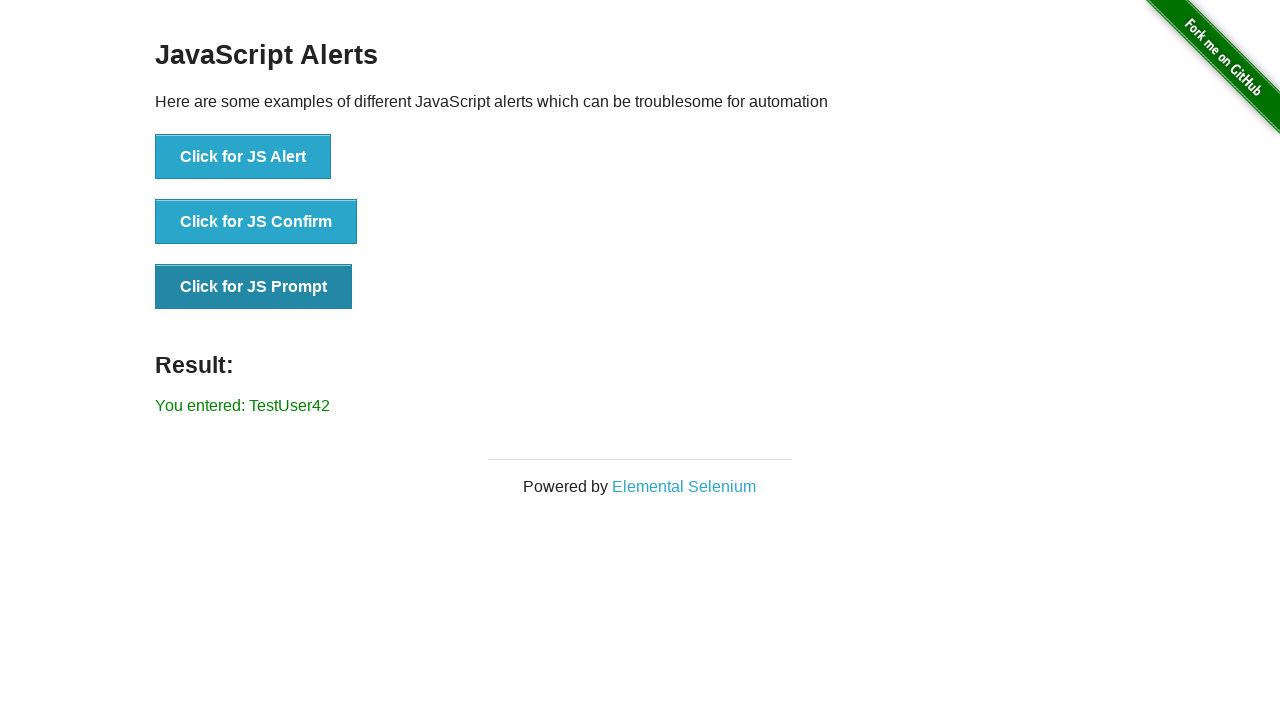

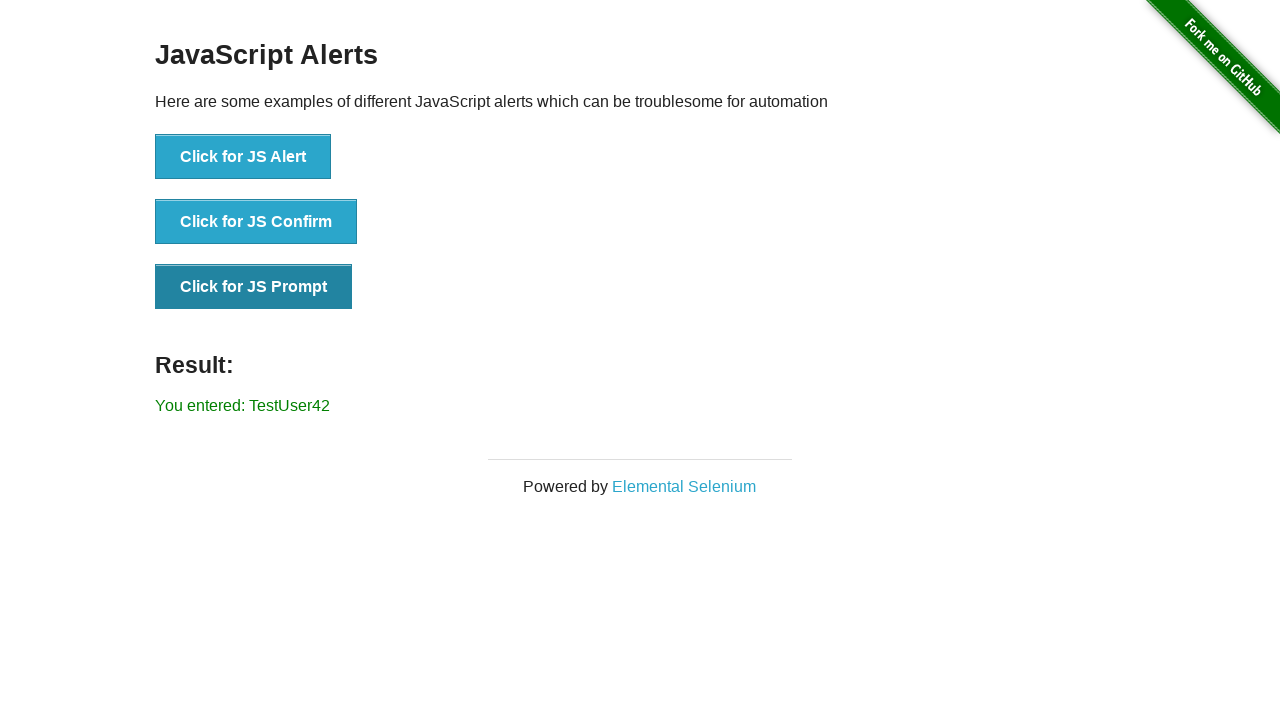